Tests reordering selected patterns by selecting two patterns and using the down arrow button to change their order

Starting URL: https://harrisjazzlines.com/

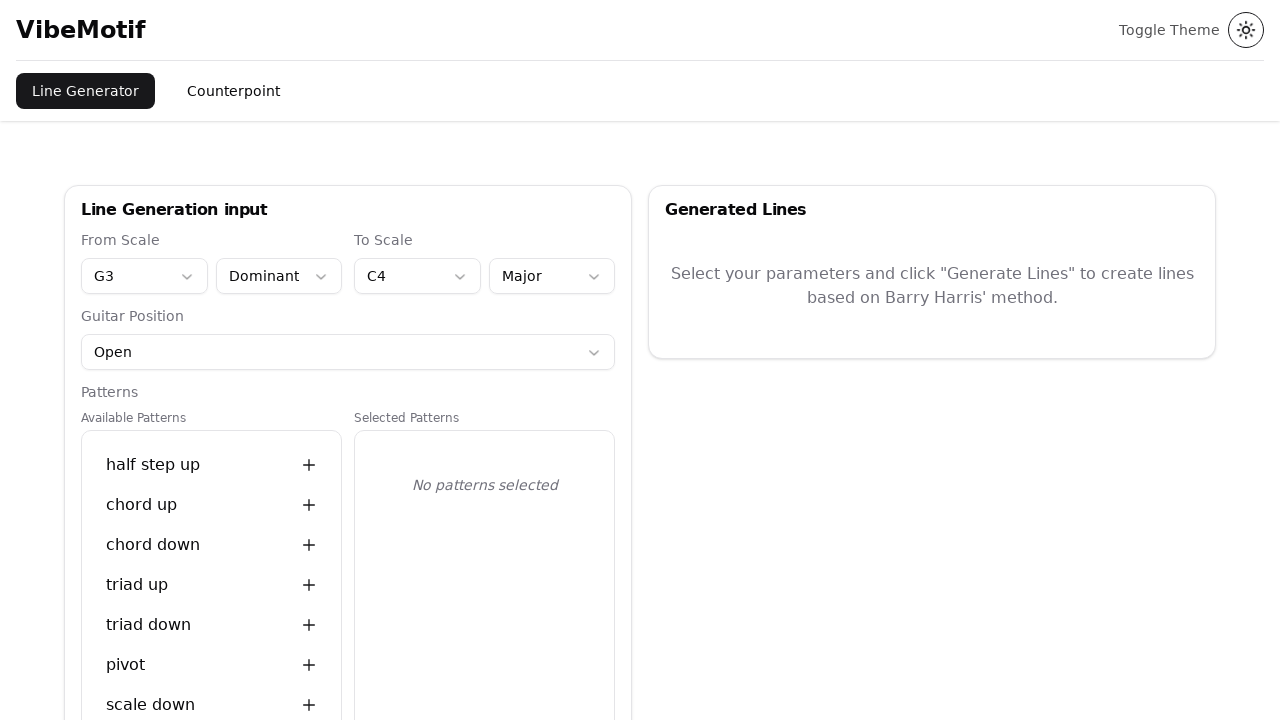

Waited for page to load completely (networkidle)
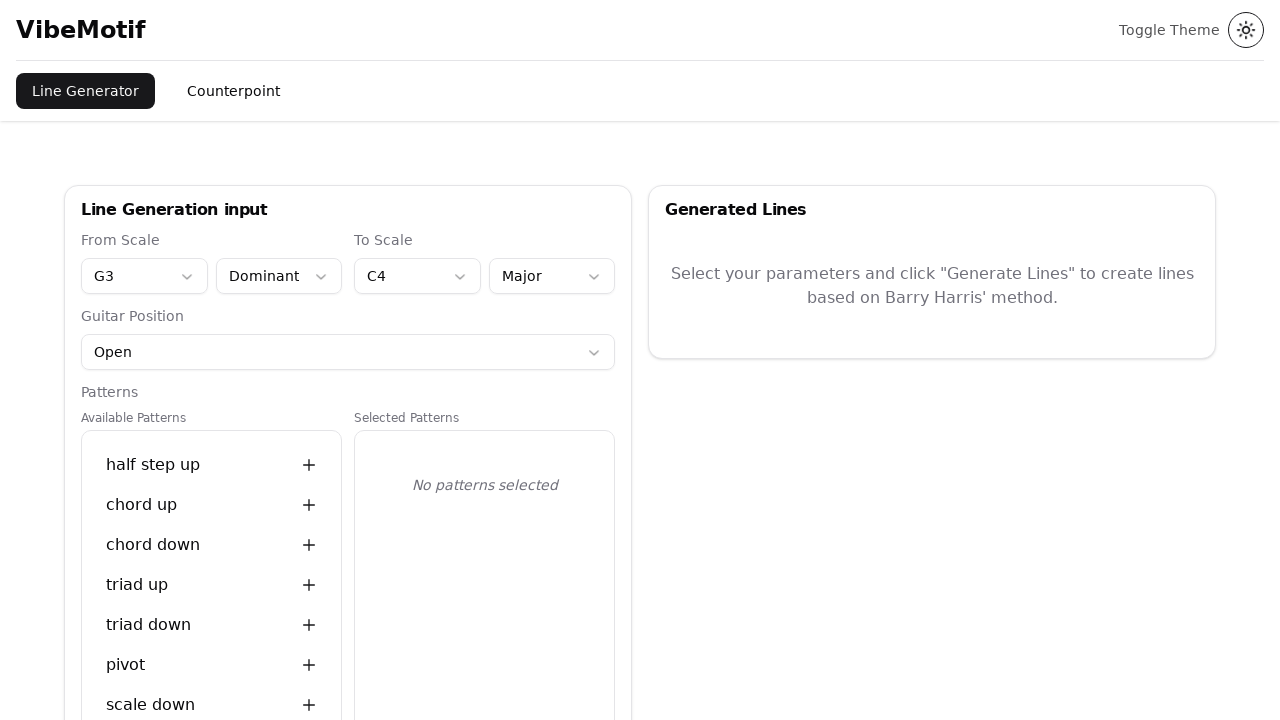

First pattern element is visible
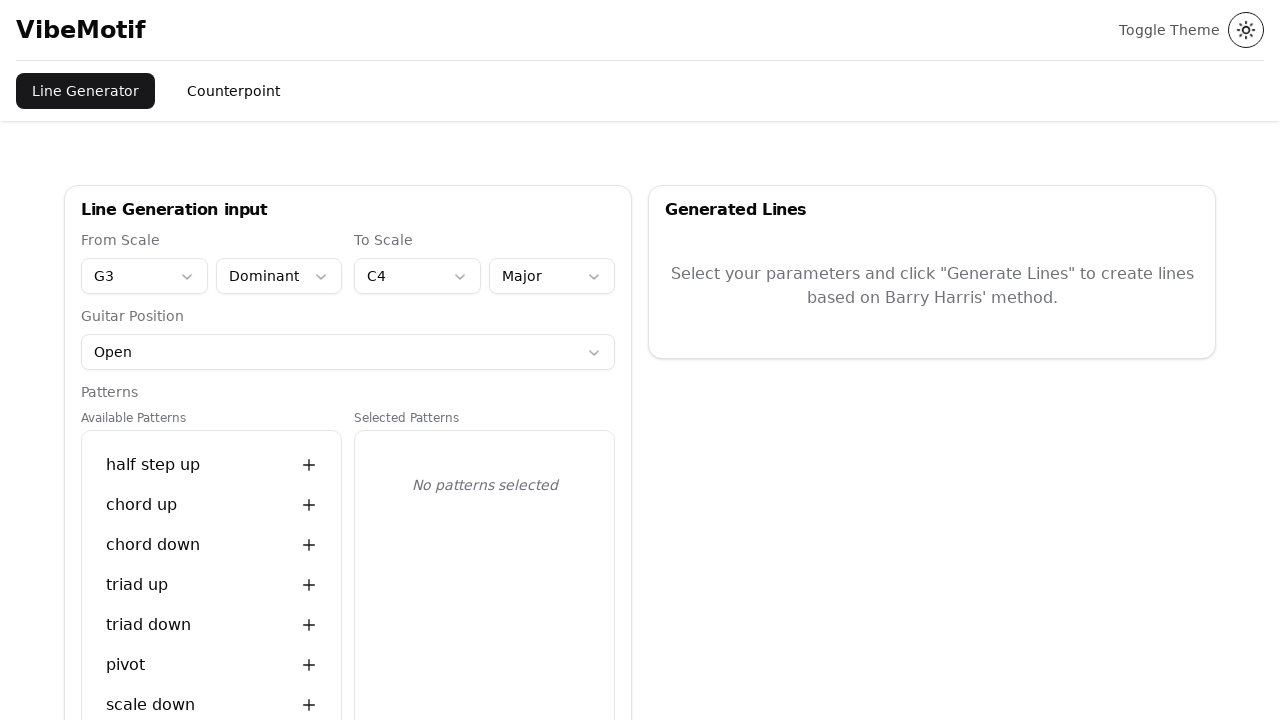

Clicked first pattern to select it at (212, 465) on [data-testid^="pattern-item-"] >> nth=0
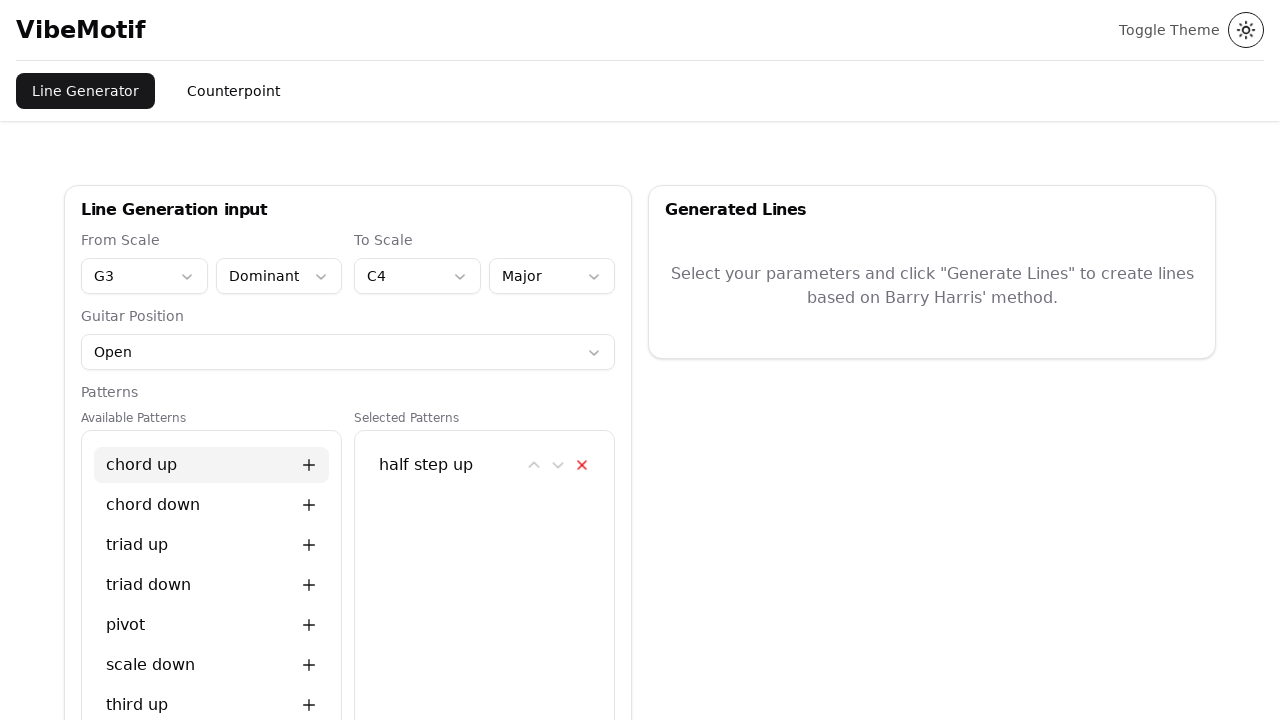

Second pattern element is visible
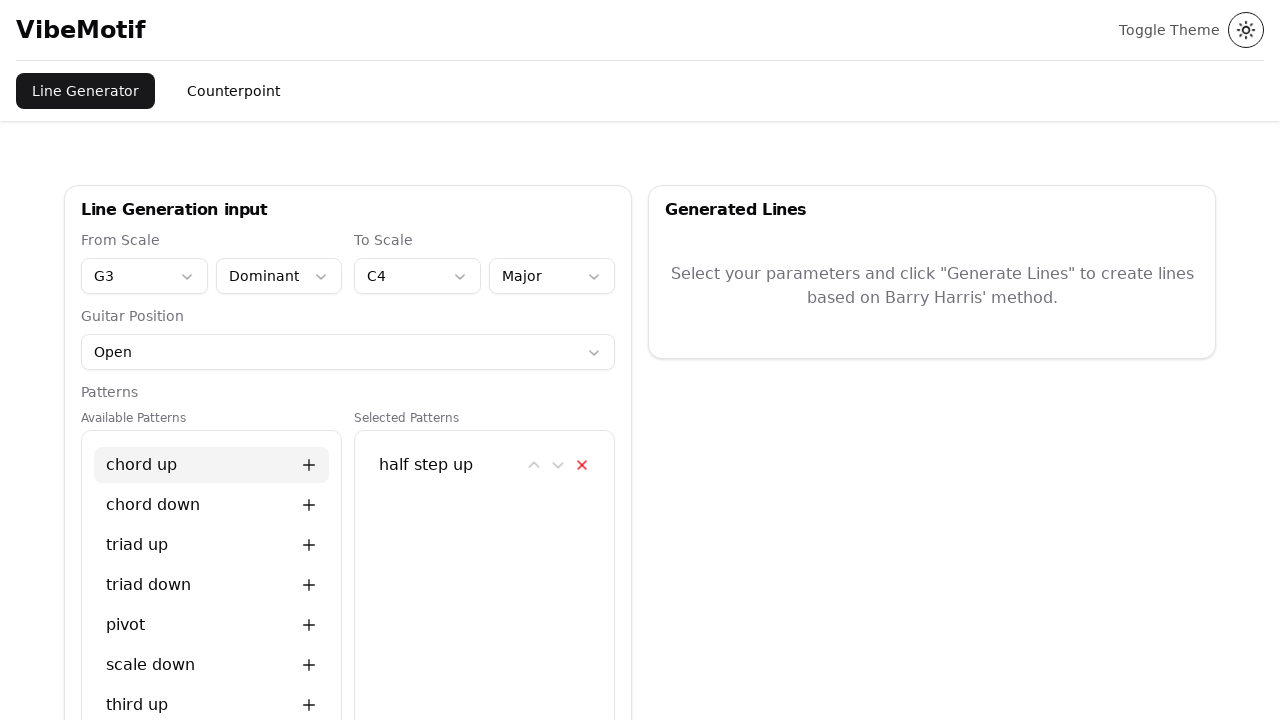

Clicked second pattern to select it at (212, 505) on [data-testid^="pattern-item-"] >> nth=1
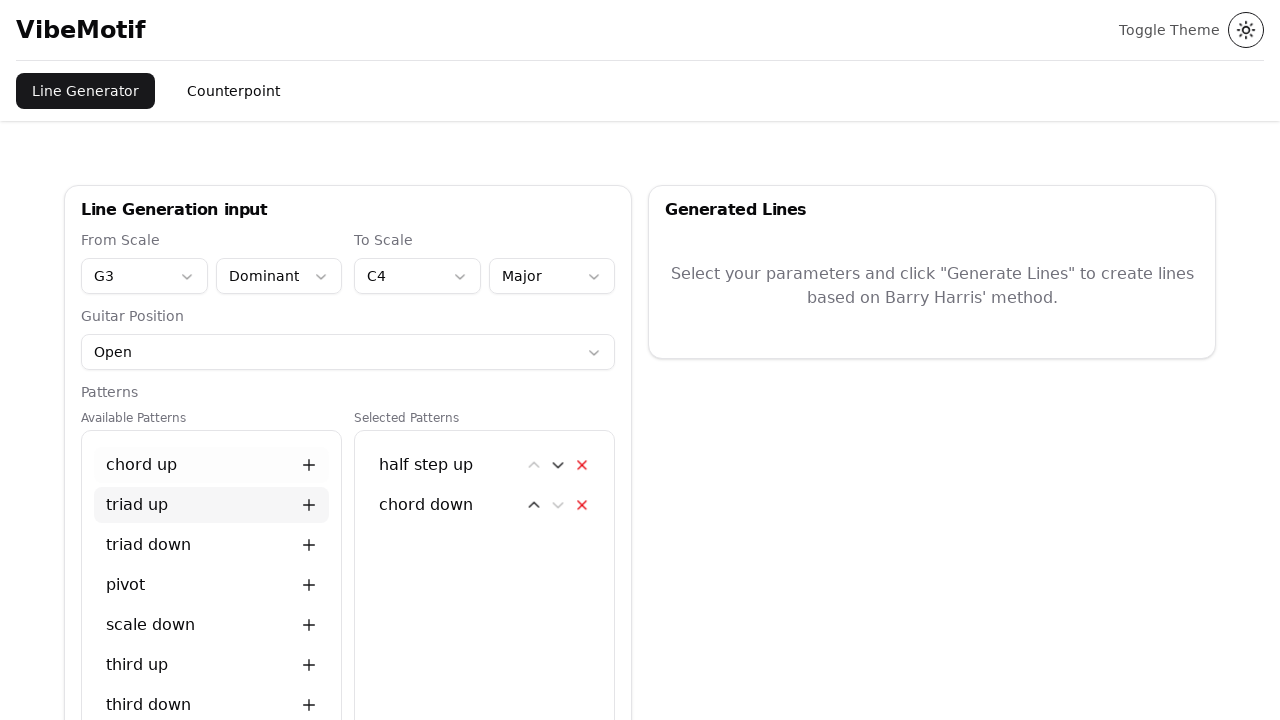

Selected patterns section is visible
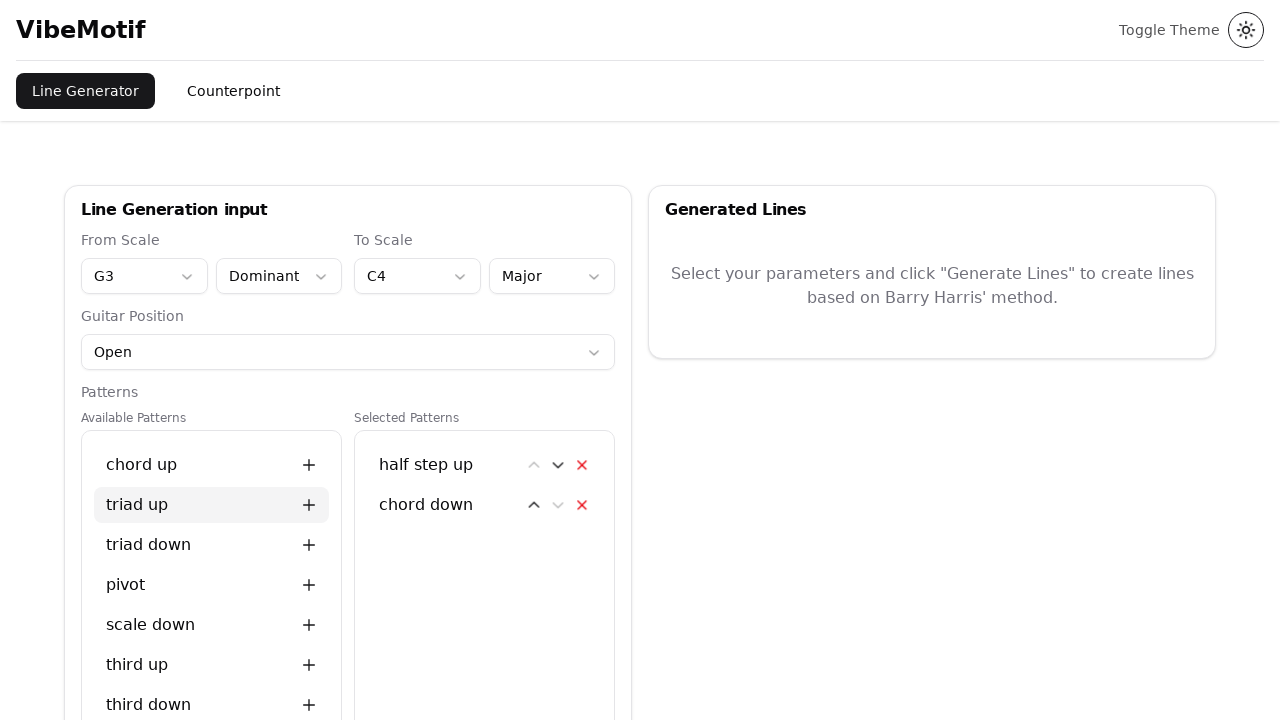

Verified that exactly 2 patterns are selected
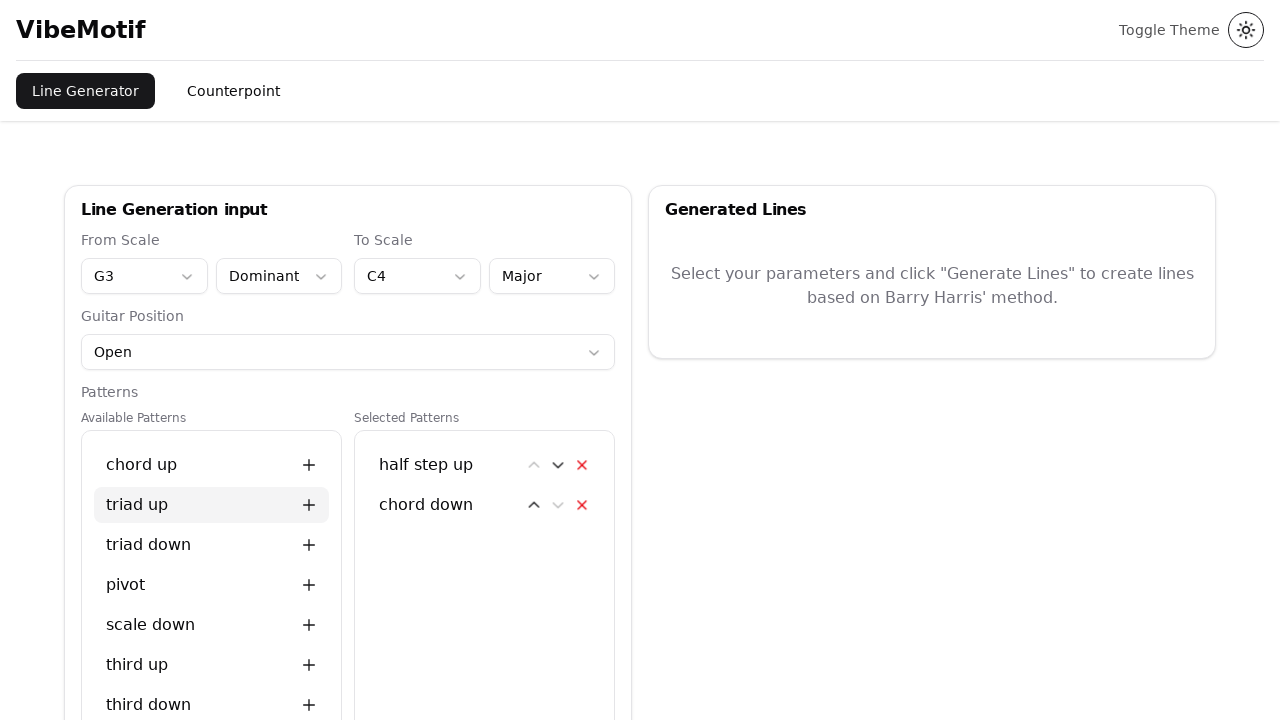

Retrieved first pattern text before reordering: 'half step up'
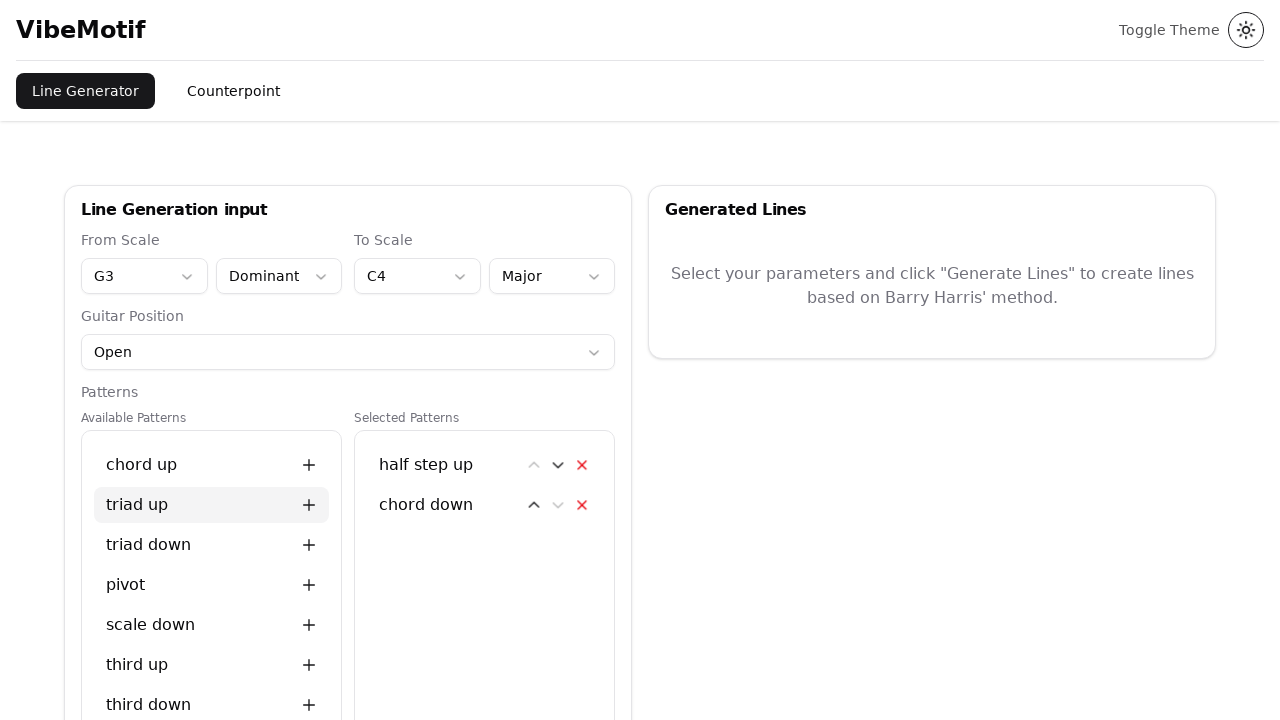

Down arrow button is visible
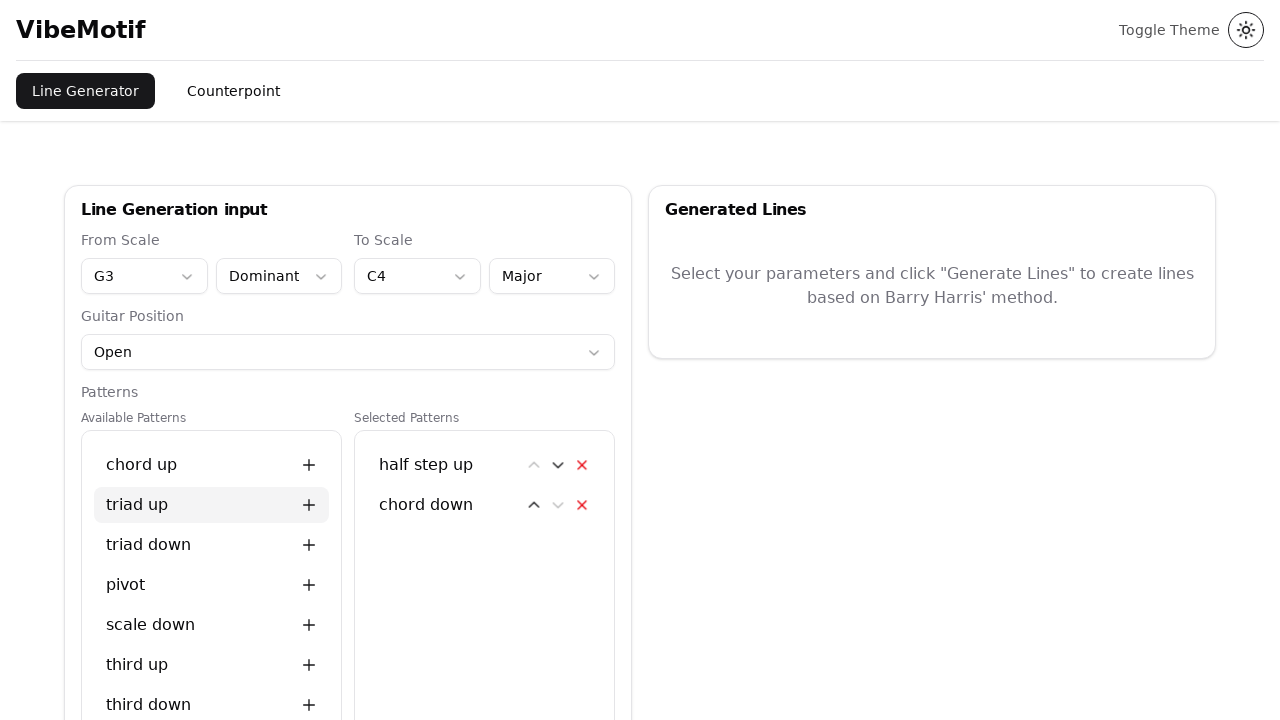

Clicked down arrow button to reorder patterns at (558, 465) on [data-testid="selected-patterns-section"] >> button svg path[d*="M19 9l-7 7-7-7"
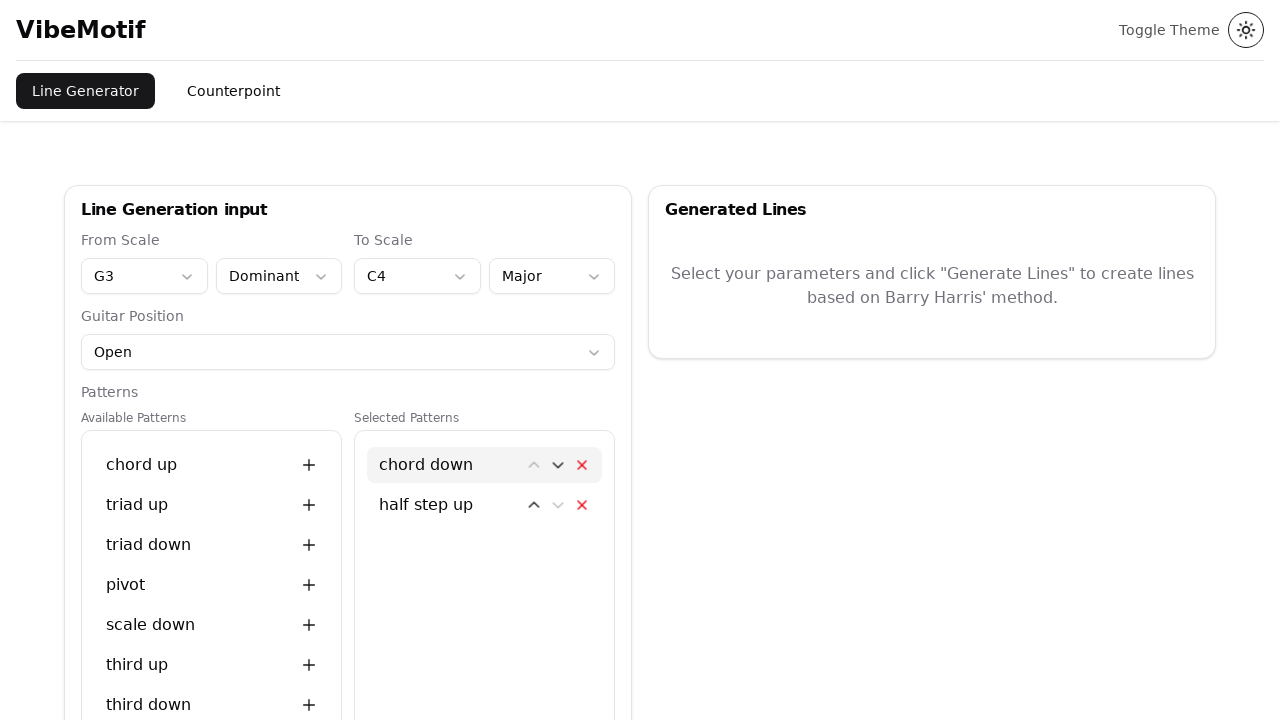

Waited 500ms for reorder animation to complete
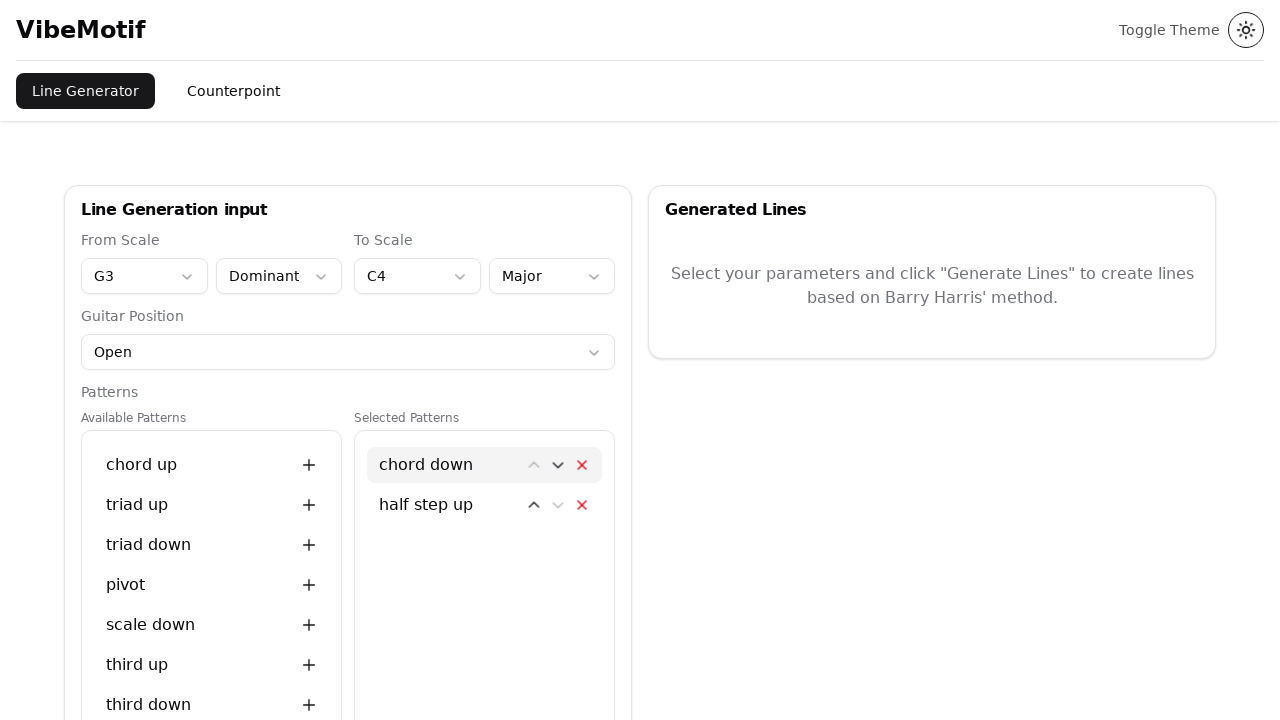

Retrieved second pattern text after reordering: 'half step up'
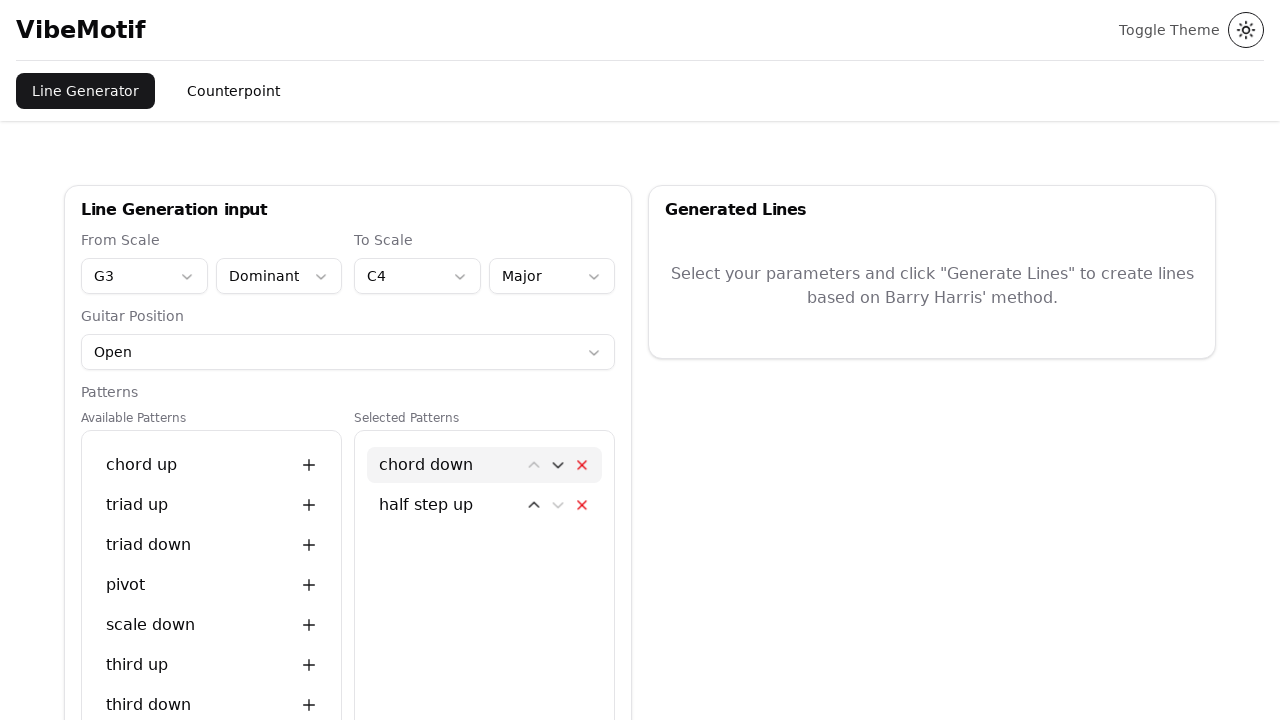

Verified that first pattern moved to second position after reordering
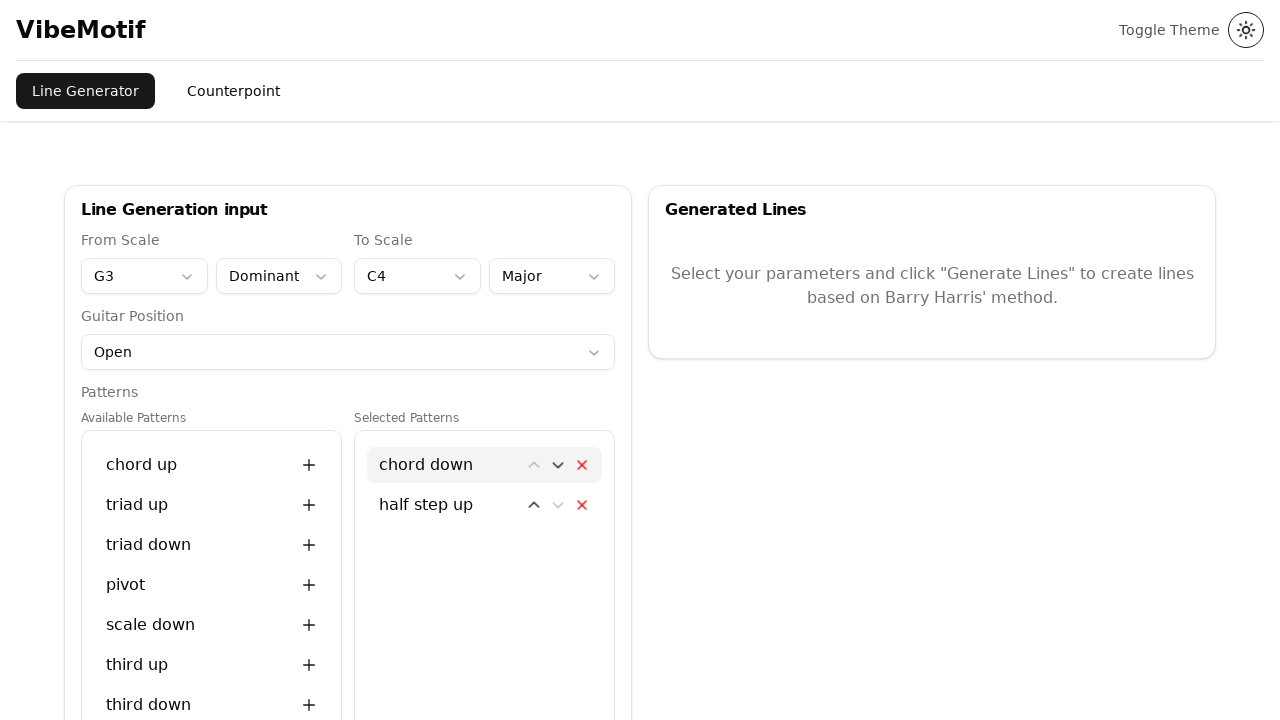

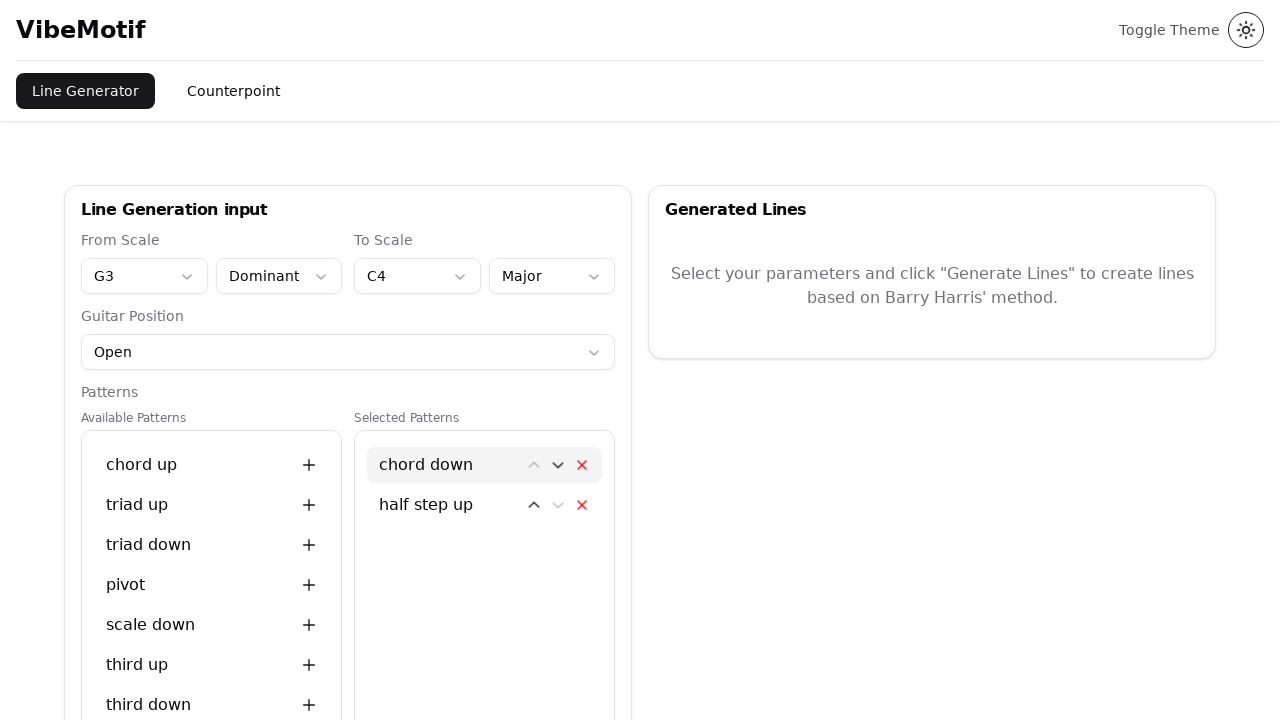